Tests password recovery confirm email field input functionality

Starting URL: https://wavingtest.github.io/system-healing-test/password.html

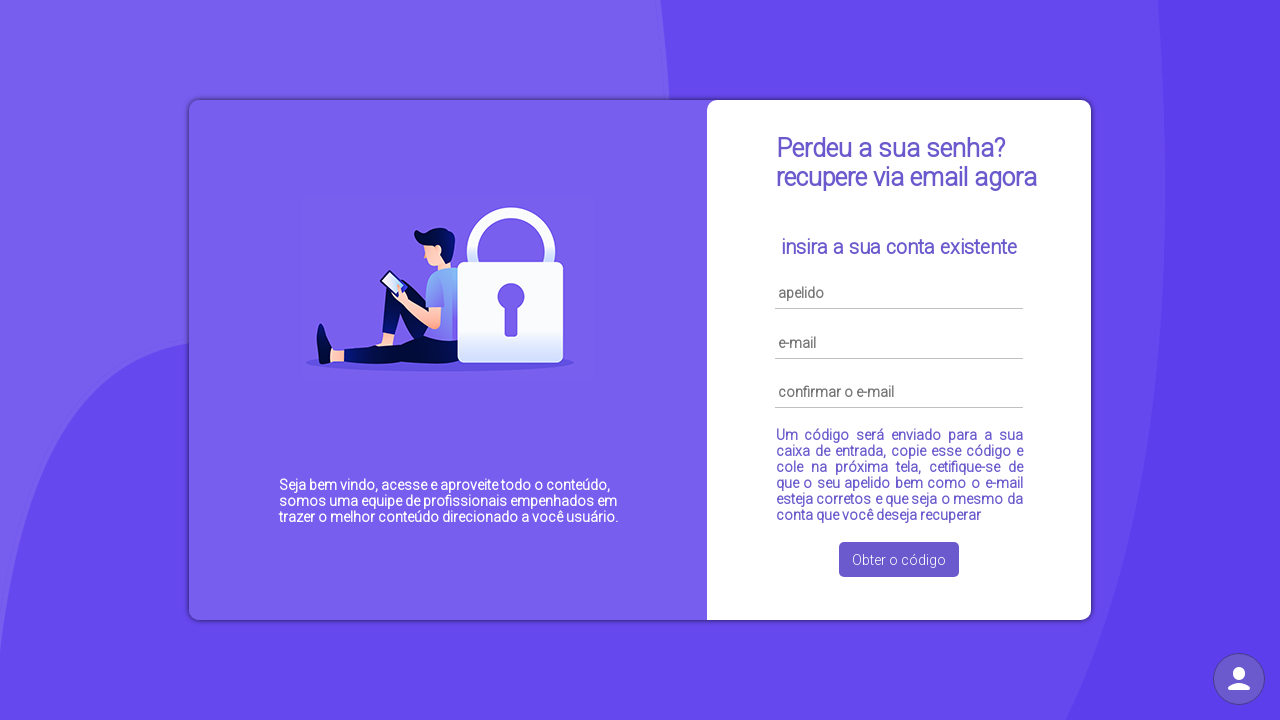

Located confirm email field (#cmail)
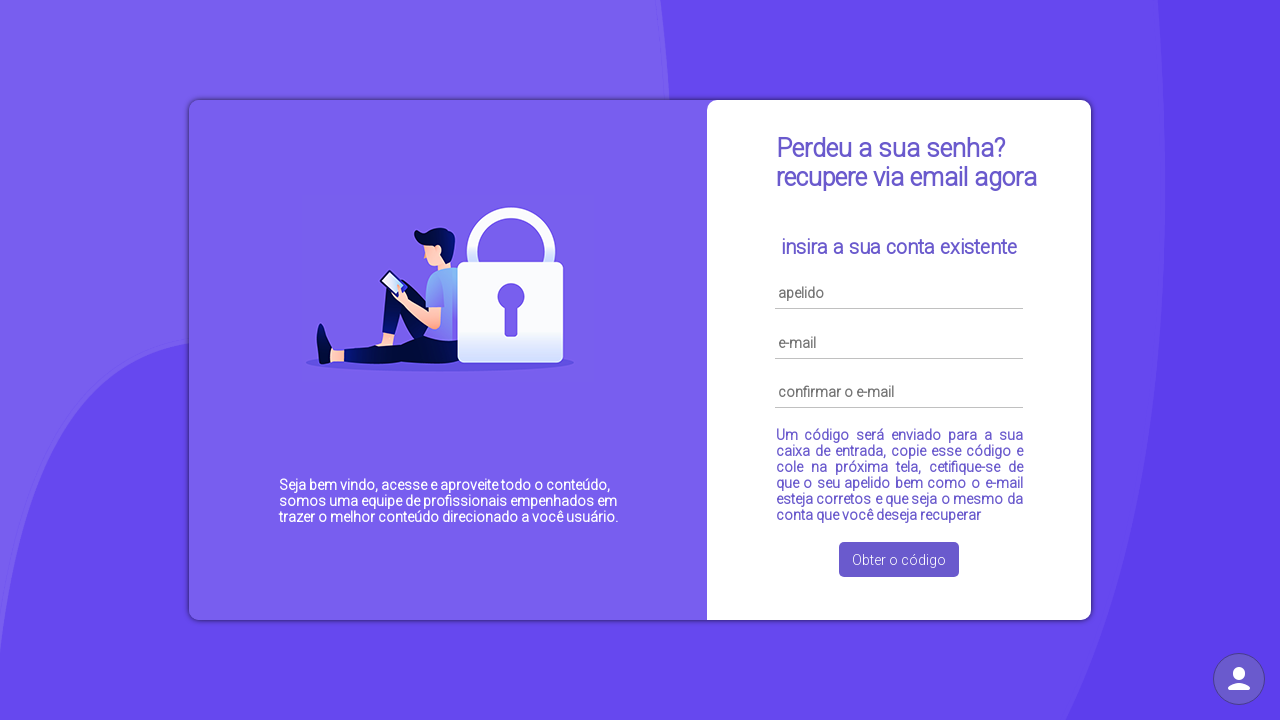

Cleared confirm email field on #cmail
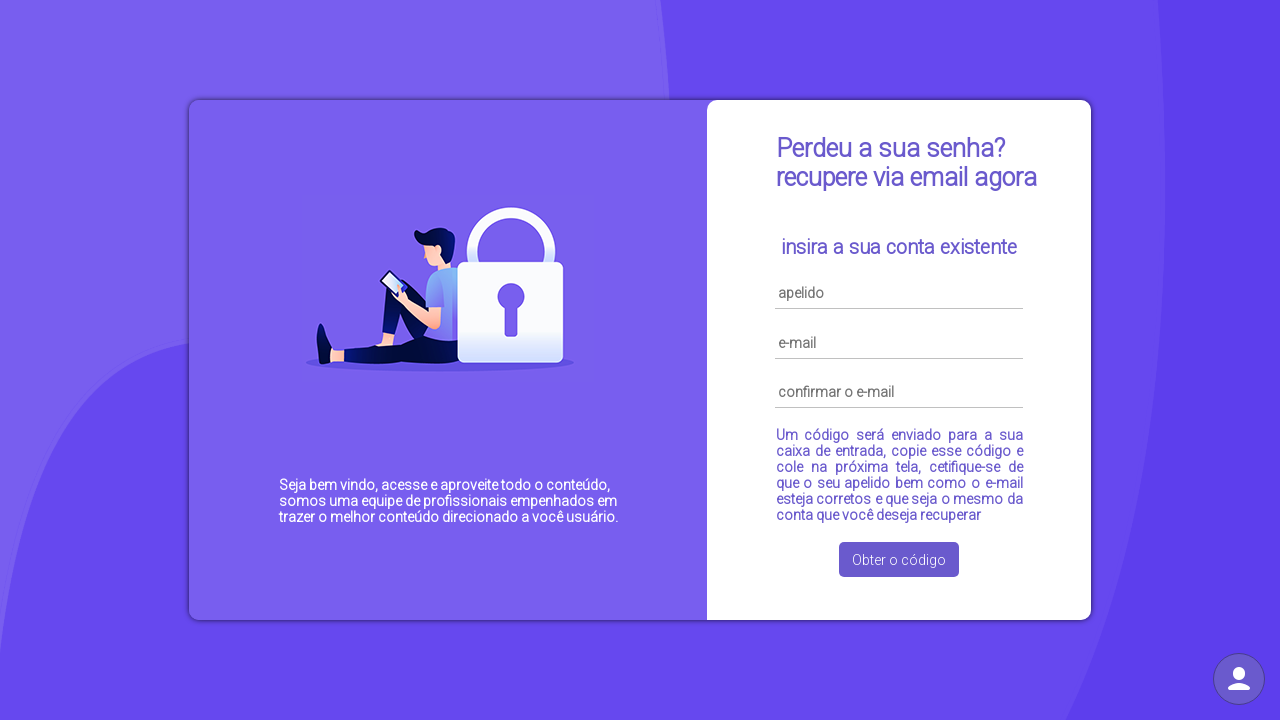

Filled confirm email field with 'test@example.com' on #cmail
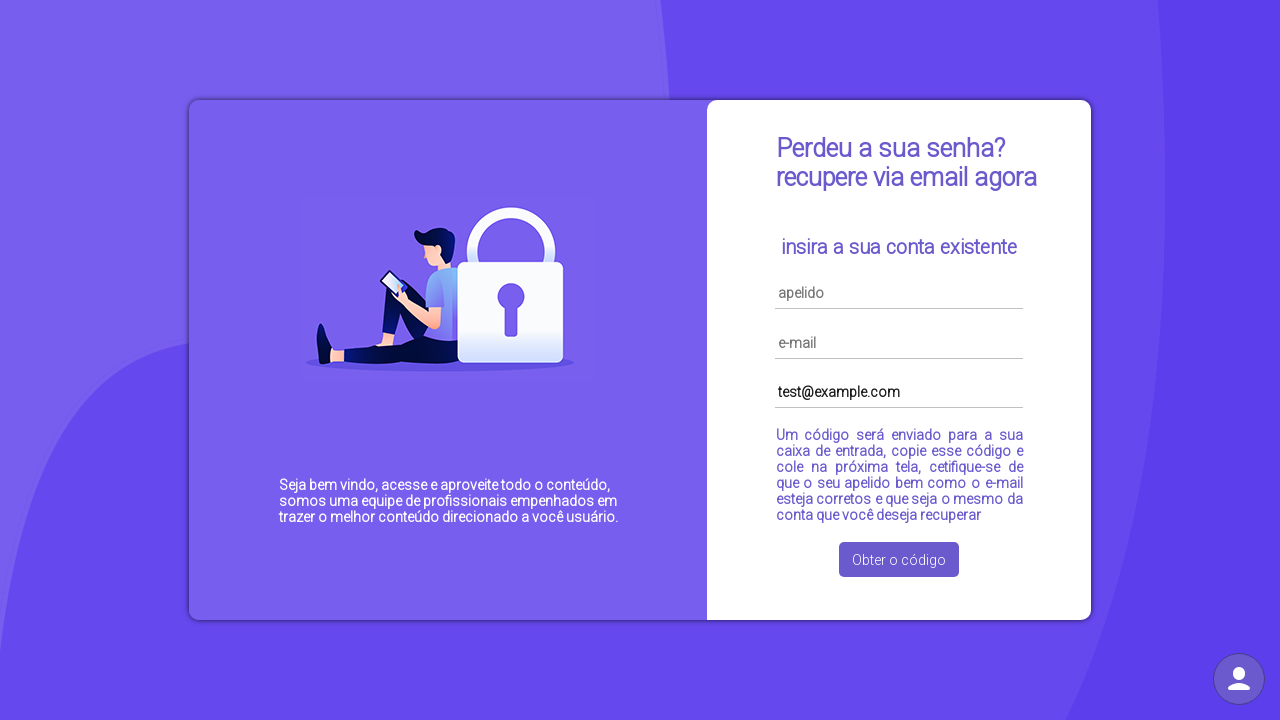

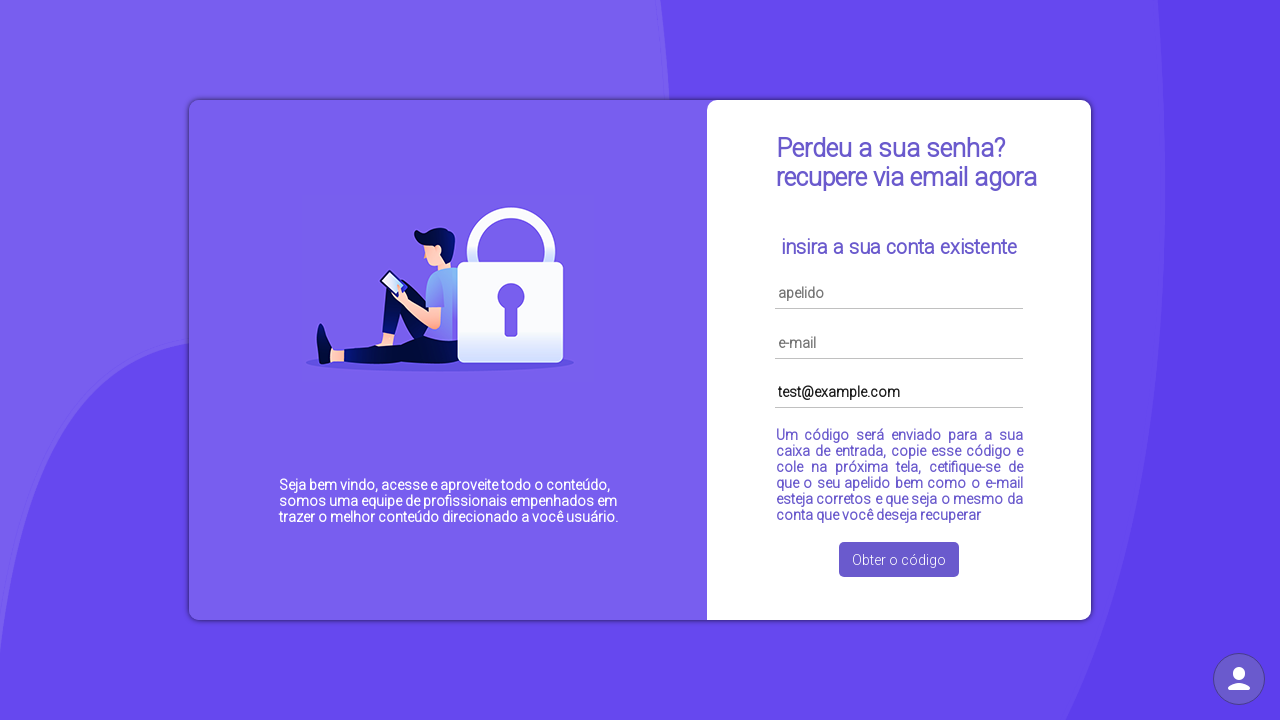